Navigates to the office supplies section of labirint.ru and verifies the page title contains "Канцелярские" (Office supplies)

Starting URL: https://www.labirint.ru/office/

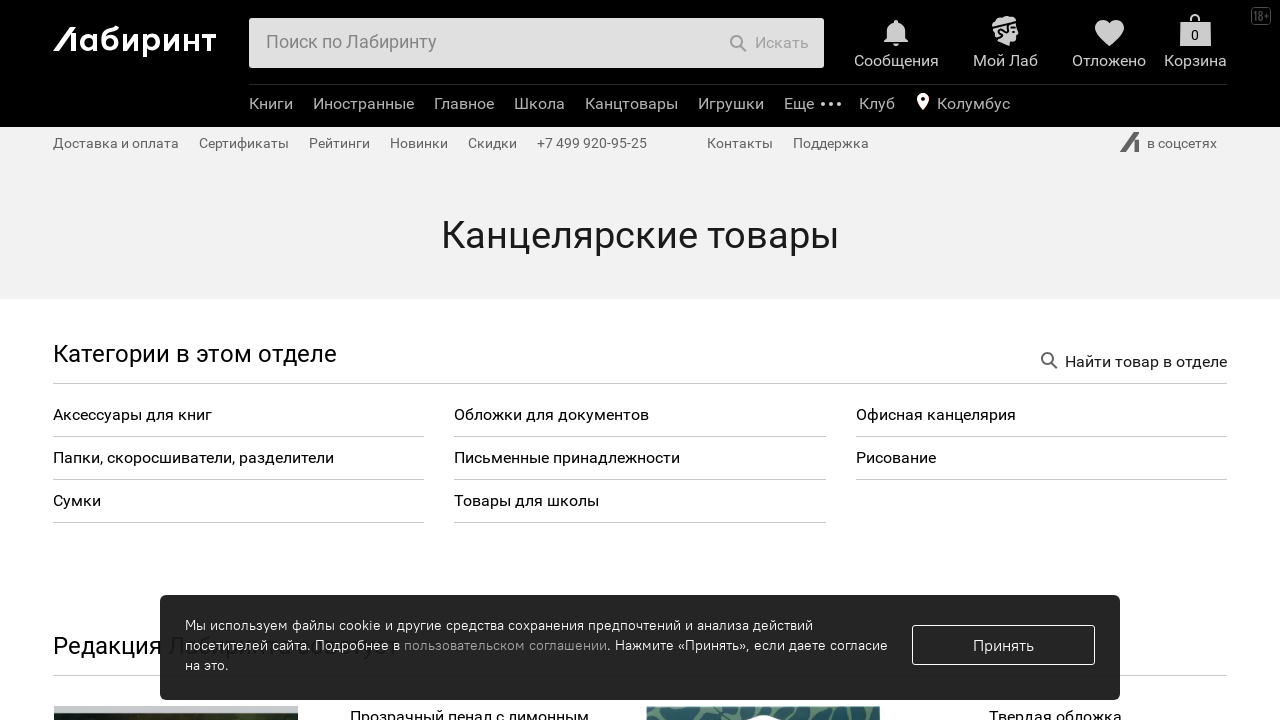

Navigated to office supplies section at https://www.labirint.ru/office/
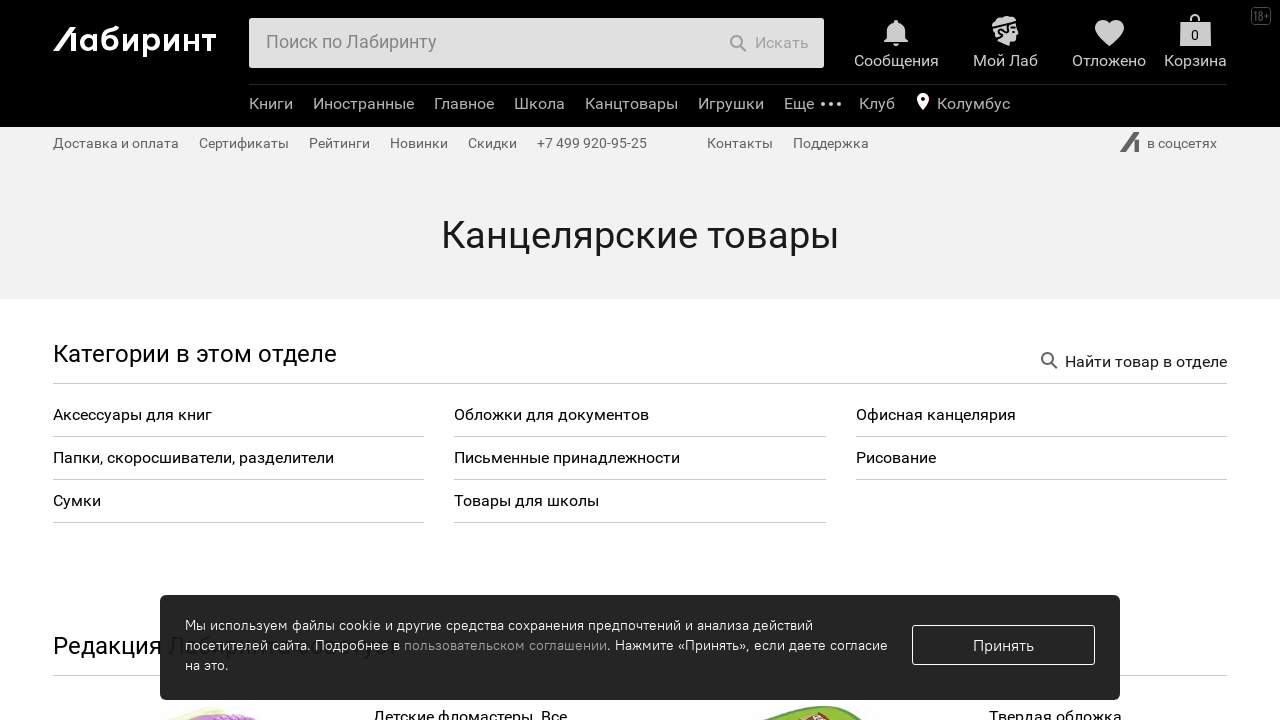

Page title element loaded and is present
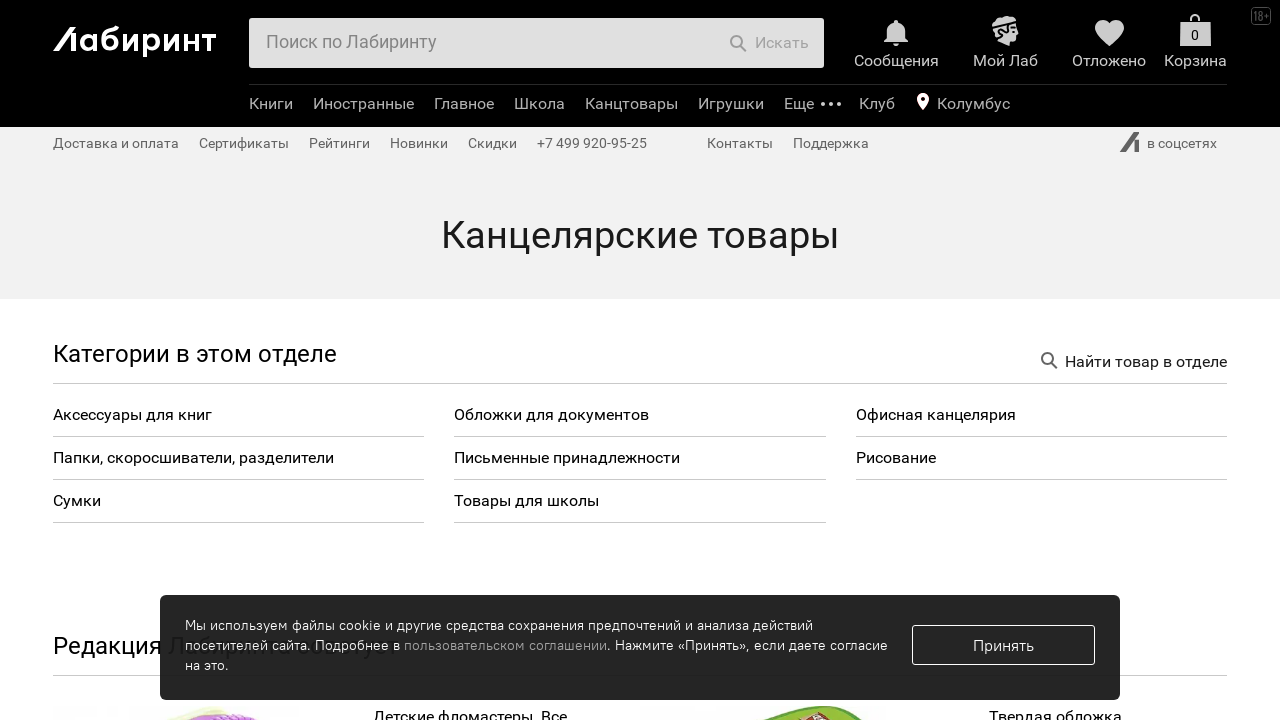

Retrieved page title text: 'Канцелярские товары'
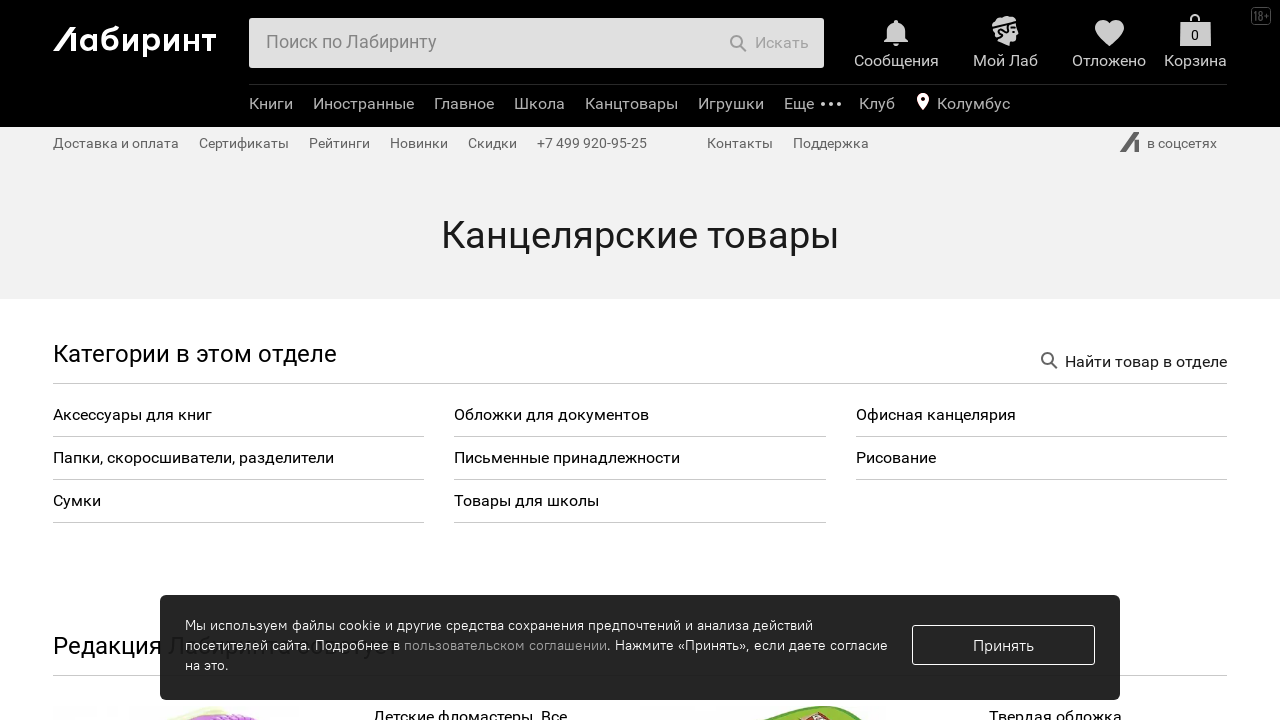

Verified page title contains 'Канцелярские' (Office supplies)
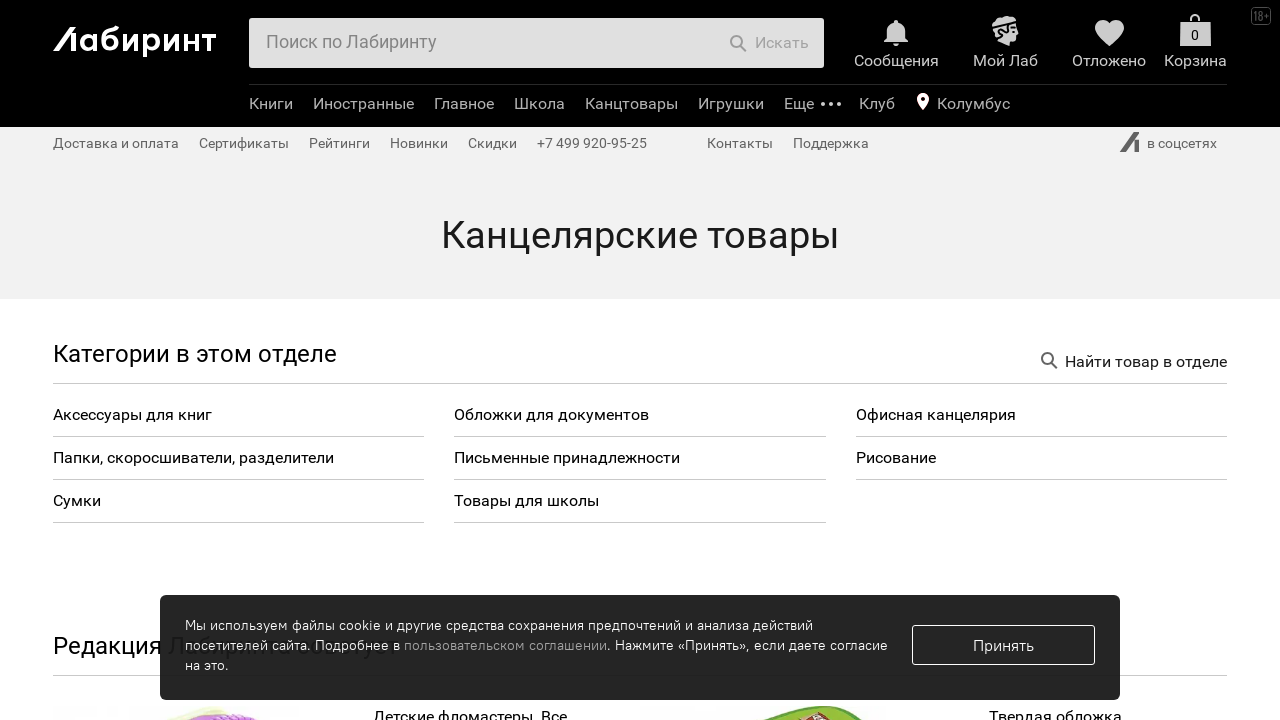

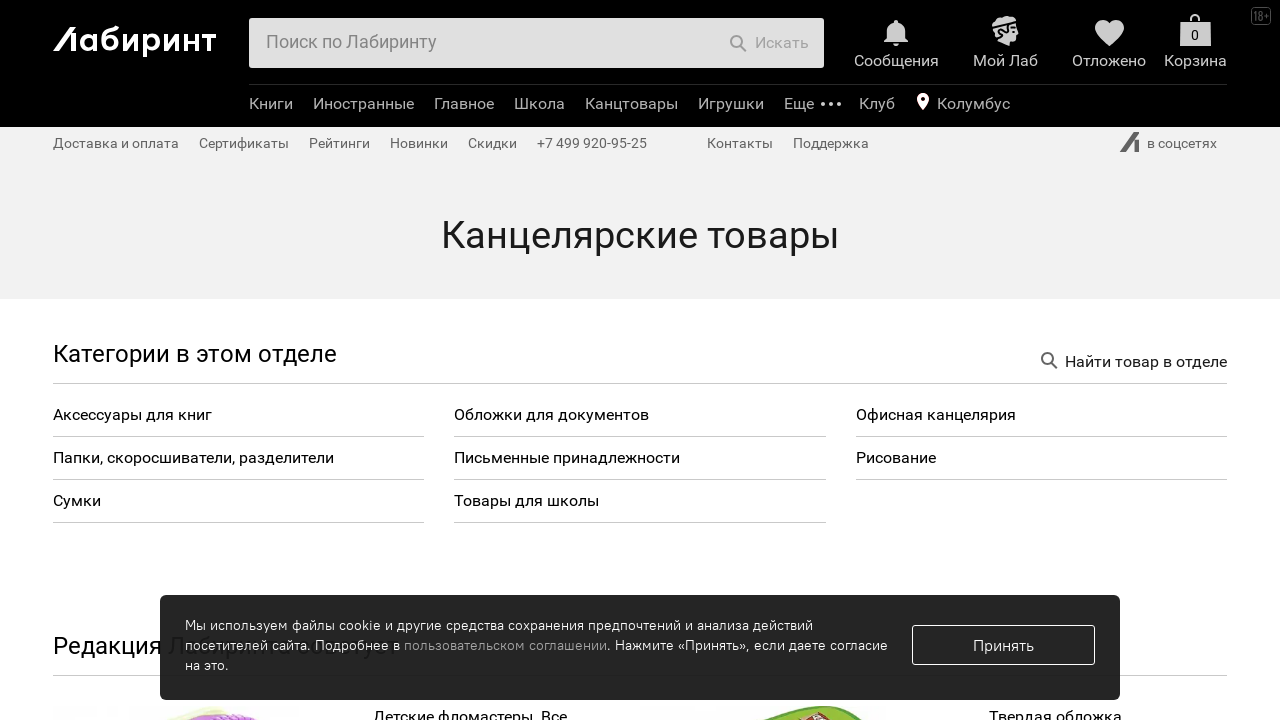